Tests basket/cart functionality by navigating to the makeup page and clicking on the basket button to open the shopping cart

Starting URL: https://www.sephora.com/shop/makeup-cosmetics

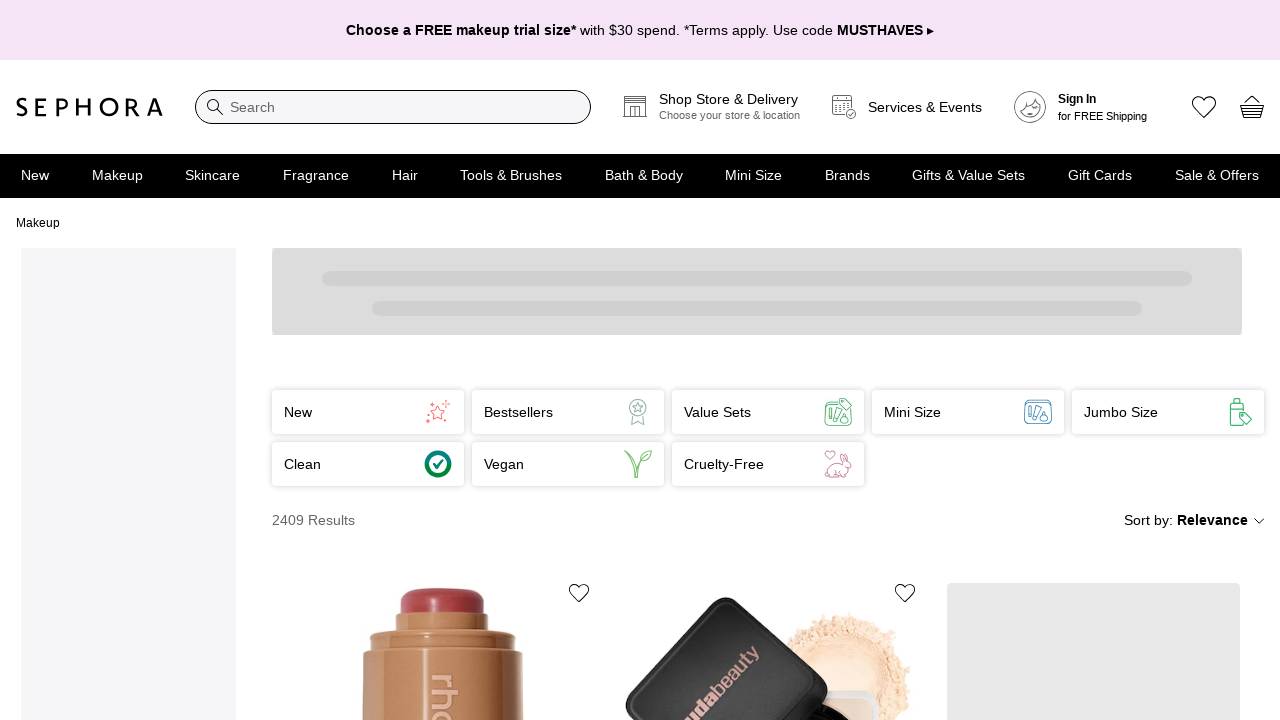

Navigated to Sephora makeup cosmetics page
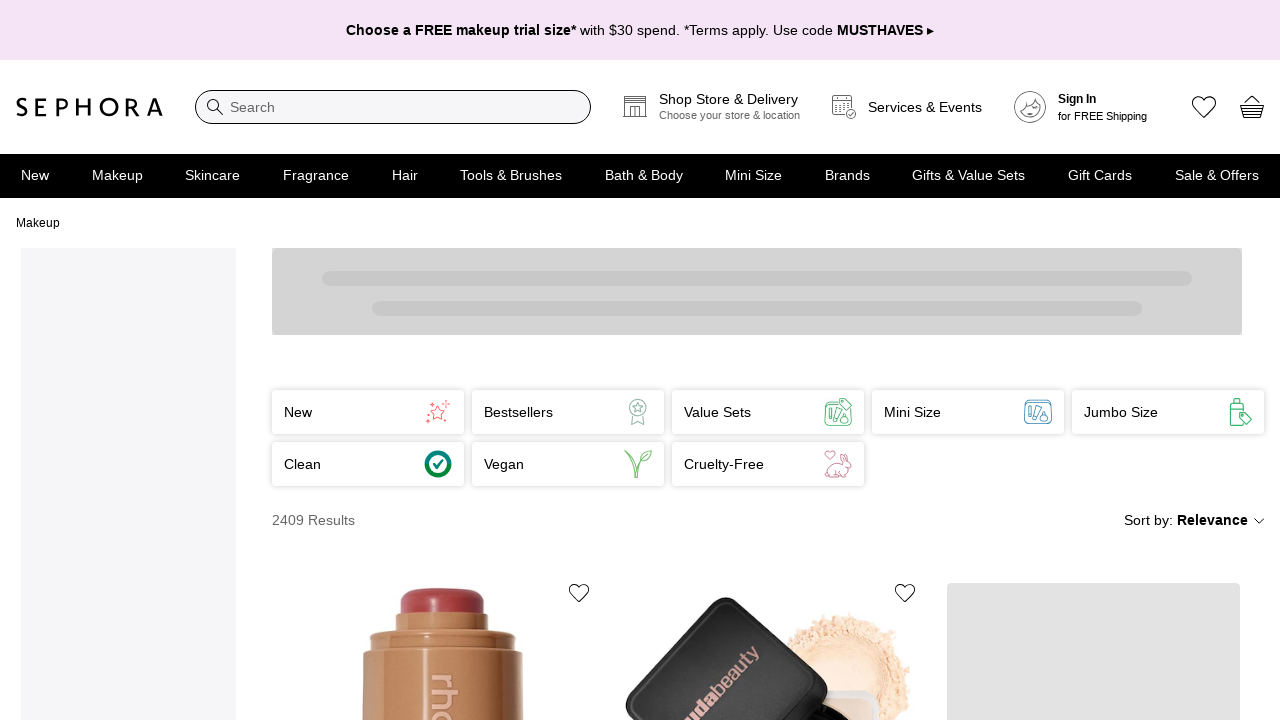

Clicked on basket button to open shopping cart at (1252, 107) on a#inline_basket_trigger
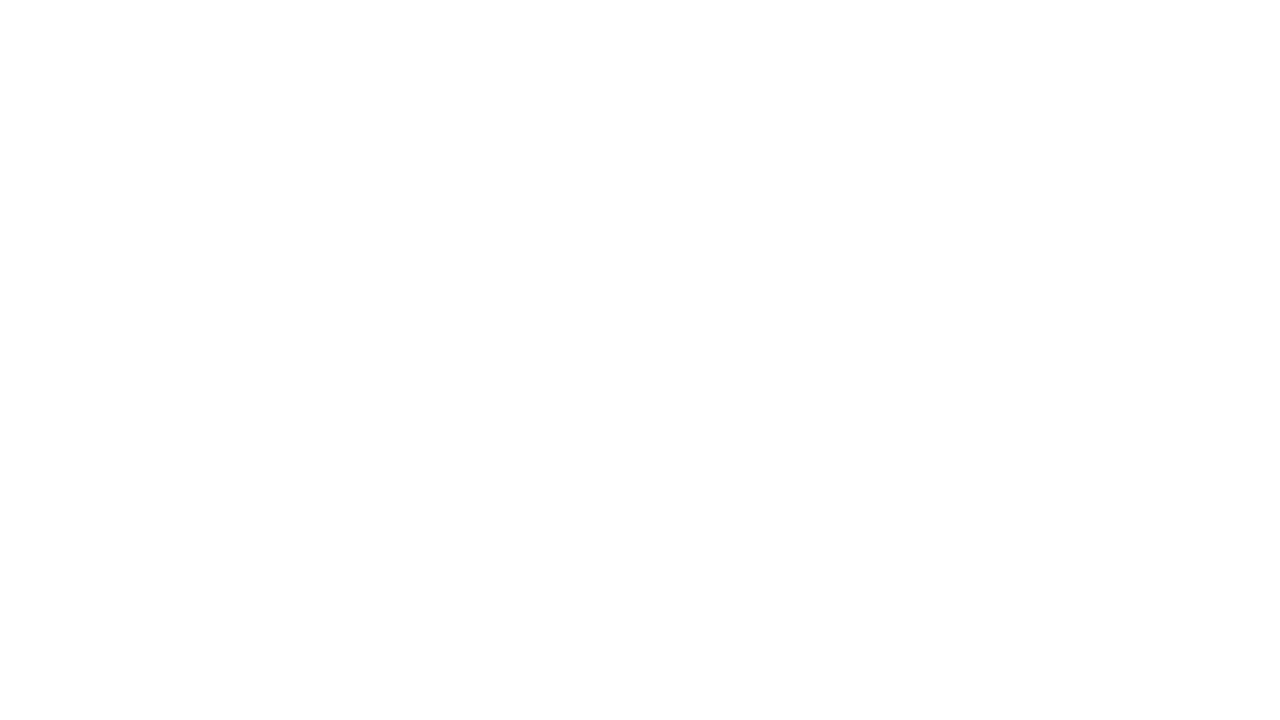

Basket page loaded and network idle
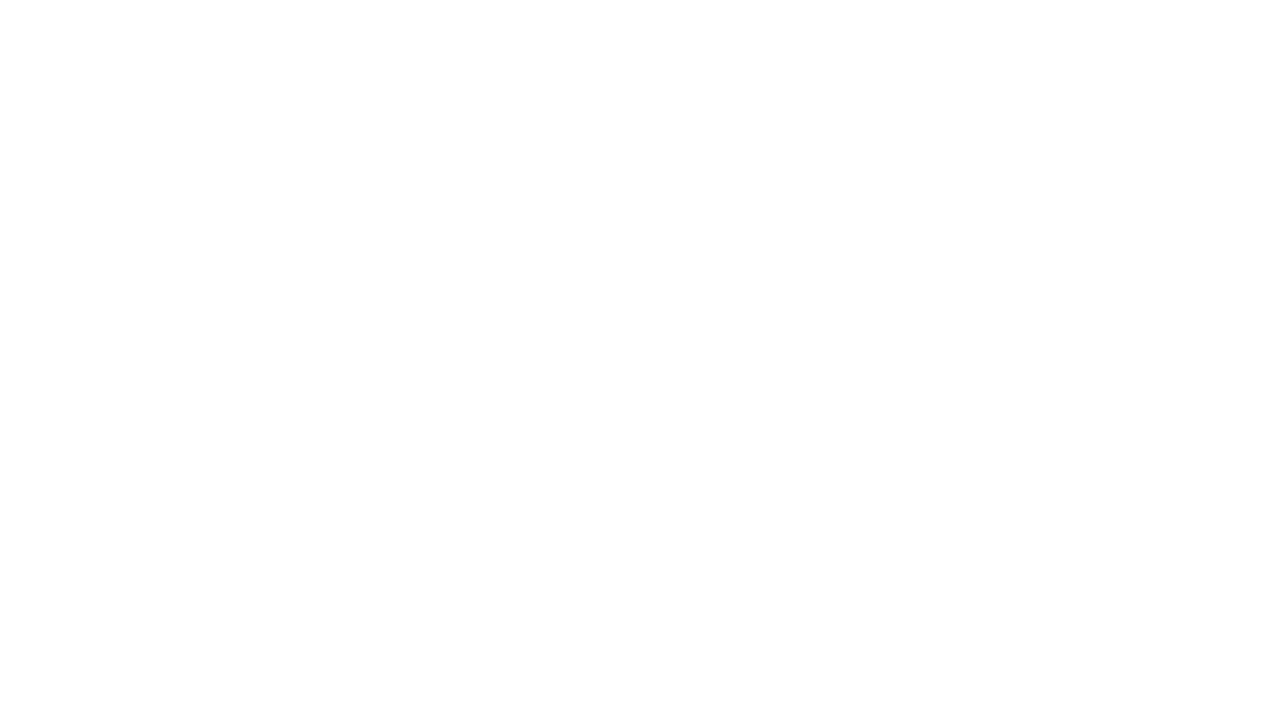

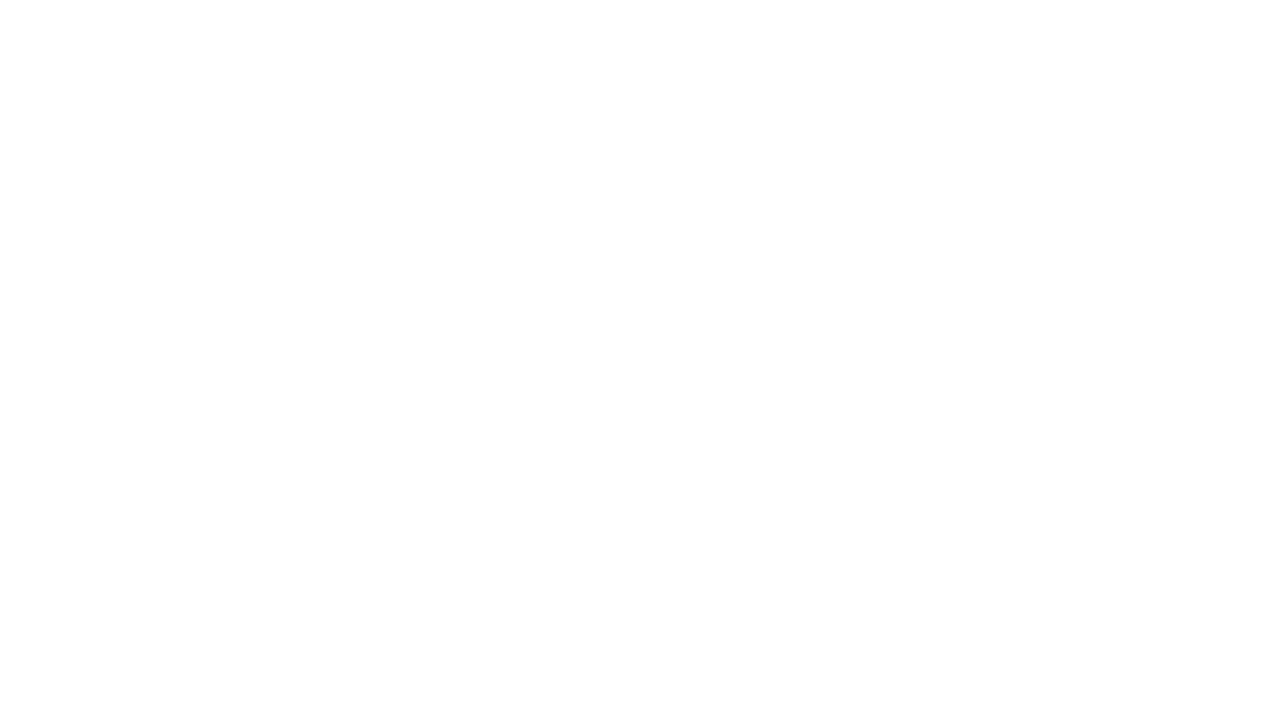